Tests multi-select dropdown functionality by selecting multiple items at specific indices (1st, 5th, 11th, and 15th elements) from a div-based dropdown menu

Starting URL: https://semantic-ui.com/modules/dropdown.html

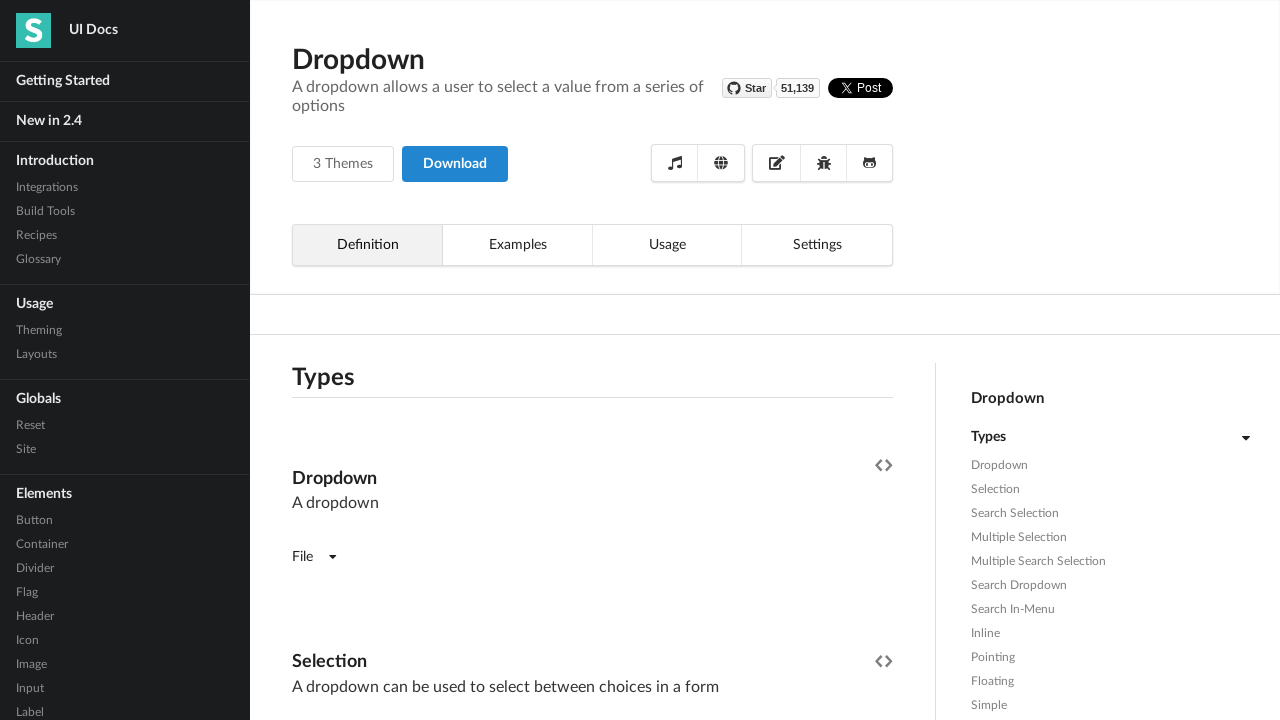

Waited for dropdown header to be visible
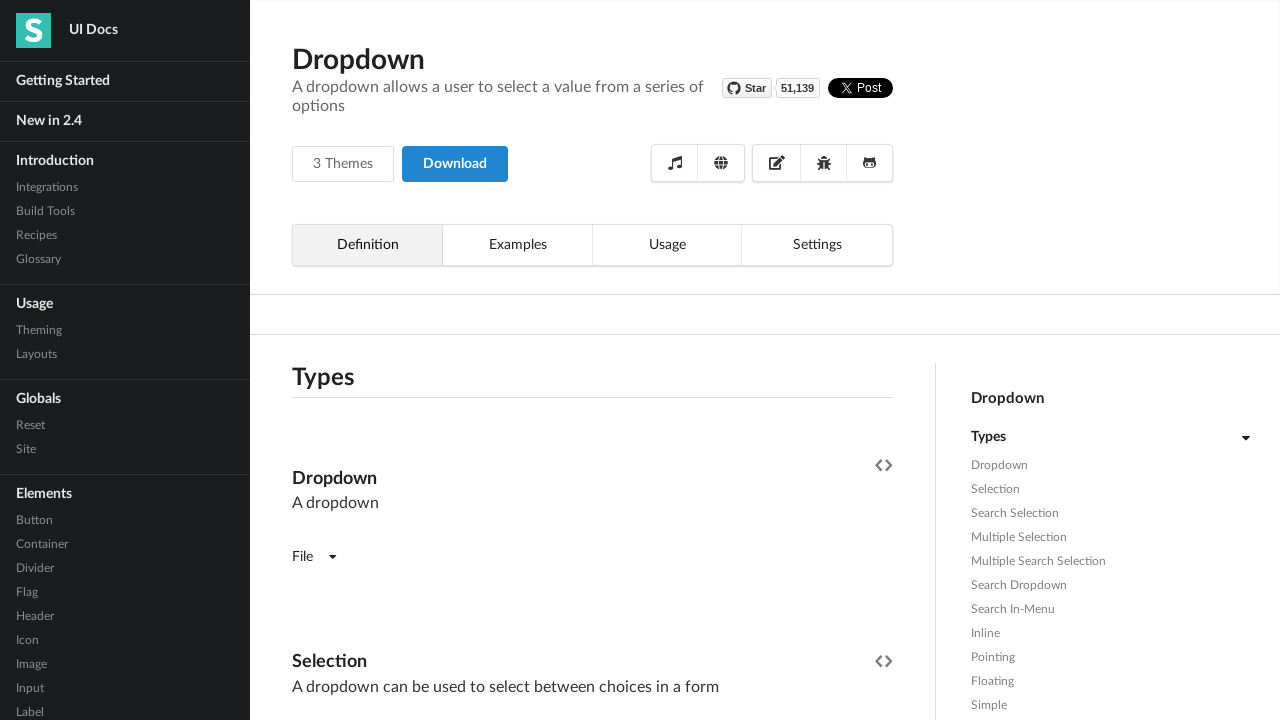

Clicked to open the dropdown menu at (592, 361) on (//*[contains(@class,'ui fluid dropdown')])[1]
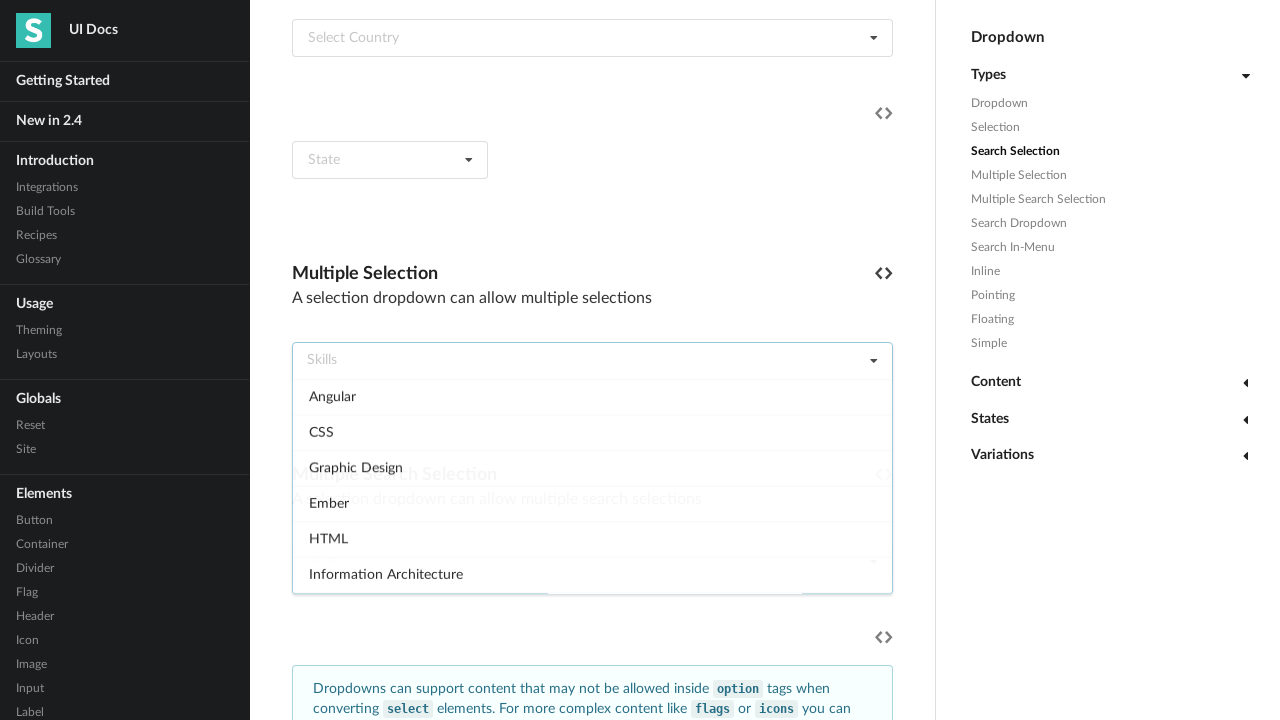

Located all dropdown items
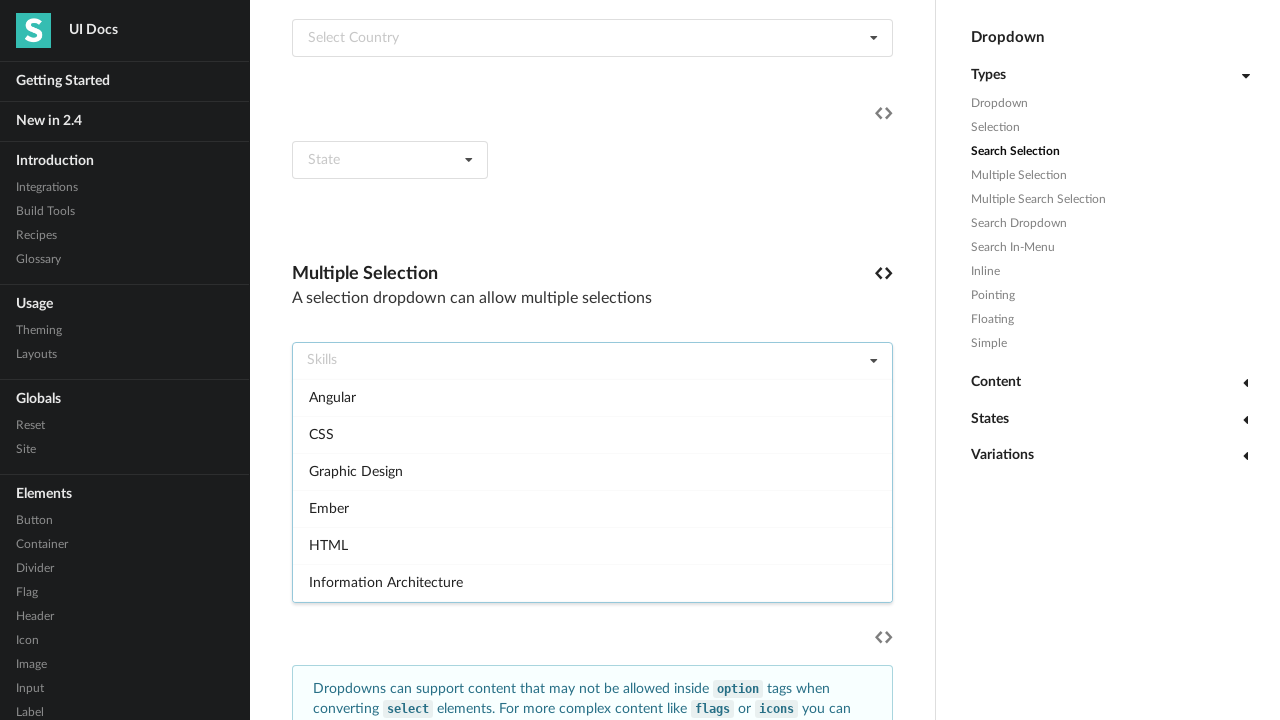

Selected 1st dropdown item (index 0) at (592, 397) on (//*[contains(@class,'ui fluid dropdown')])[1]/div[2]/div >> nth=0
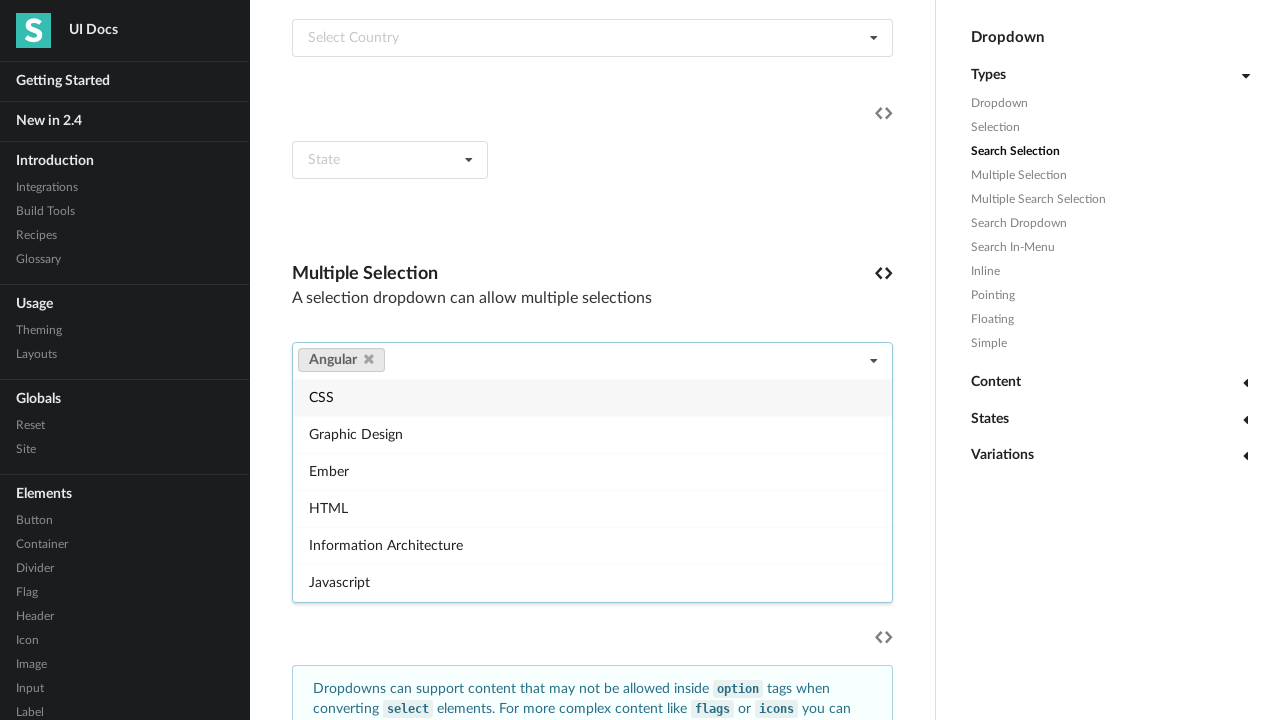

Waited 1 second after selecting 1st item
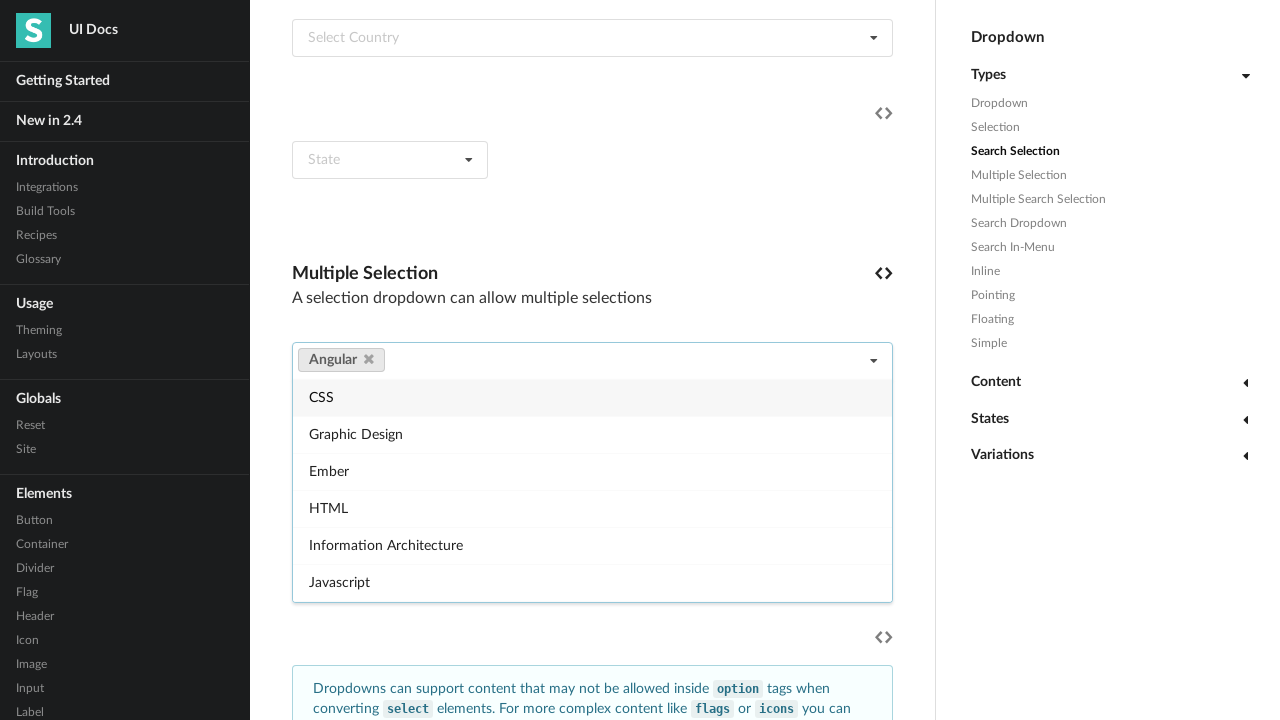

Selected 5th dropdown item (index 4) at (592, 508) on (//*[contains(@class,'ui fluid dropdown')])[1]/div[2]/div >> nth=4
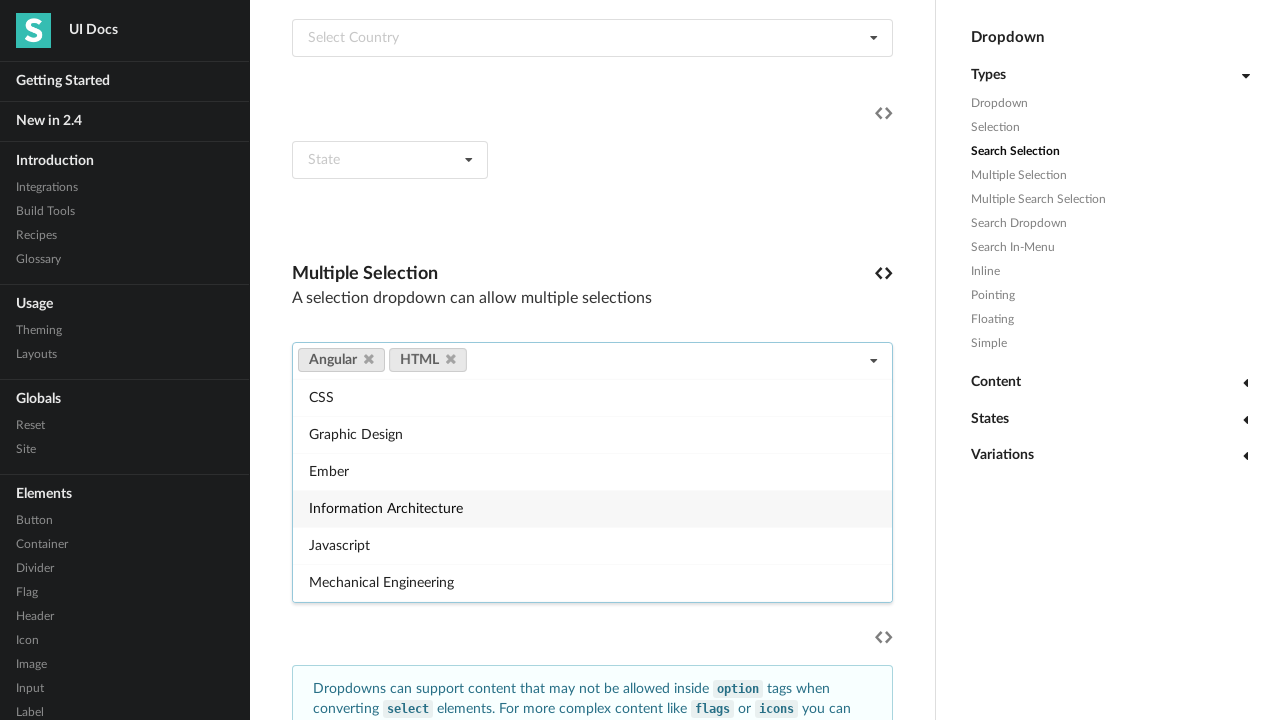

Waited 1 second after selecting 5th item
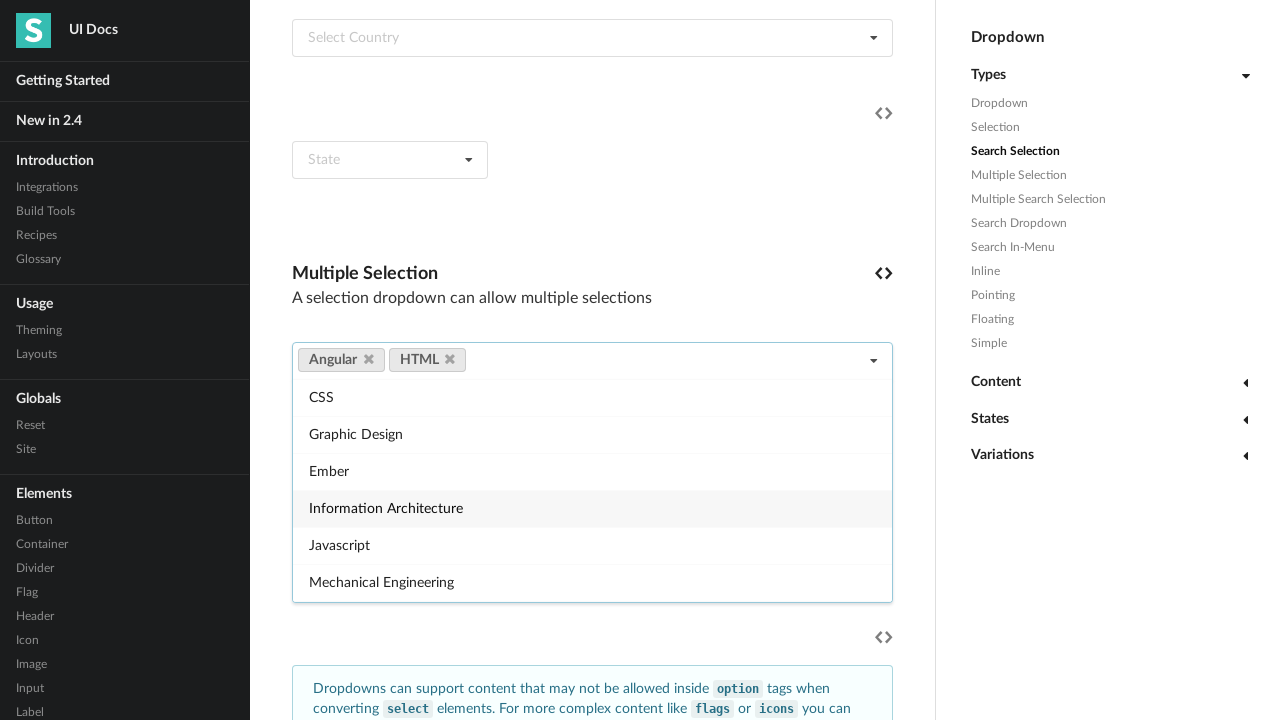

Selected 11th dropdown item (index 10) at (592, 490) on (//*[contains(@class,'ui fluid dropdown')])[1]/div[2]/div >> nth=10
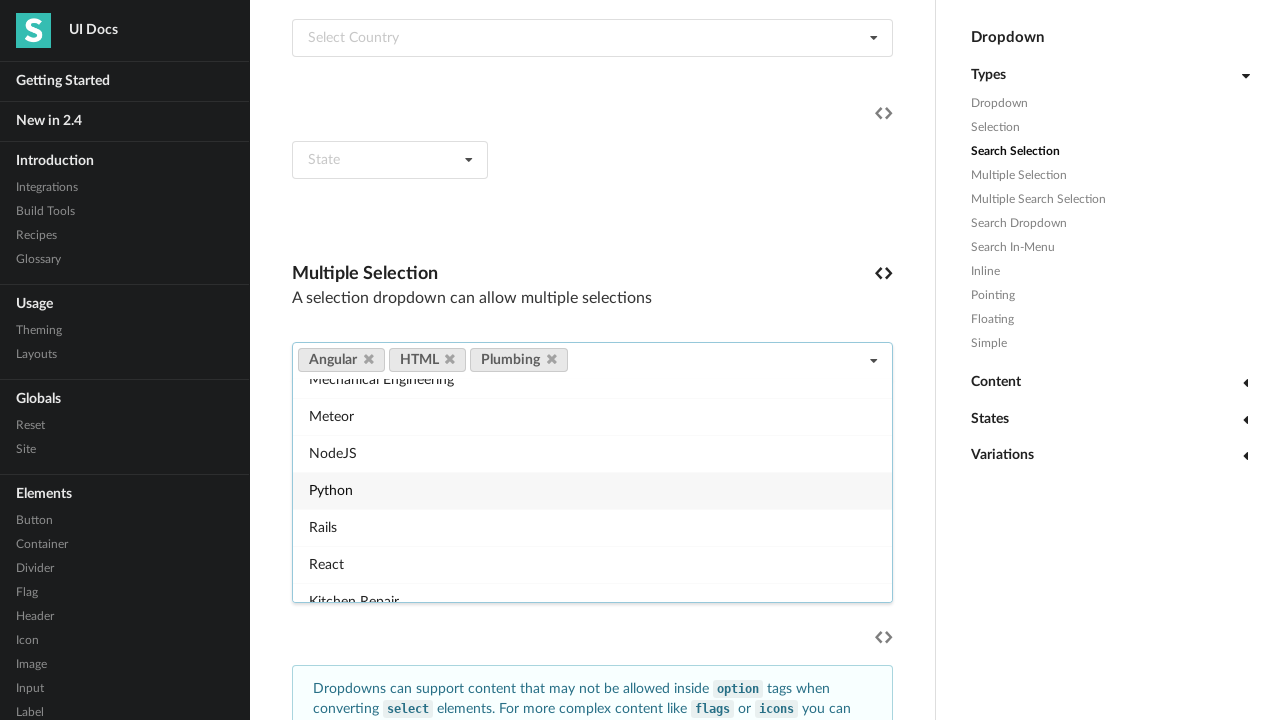

Waited 1 second after selecting 11th item
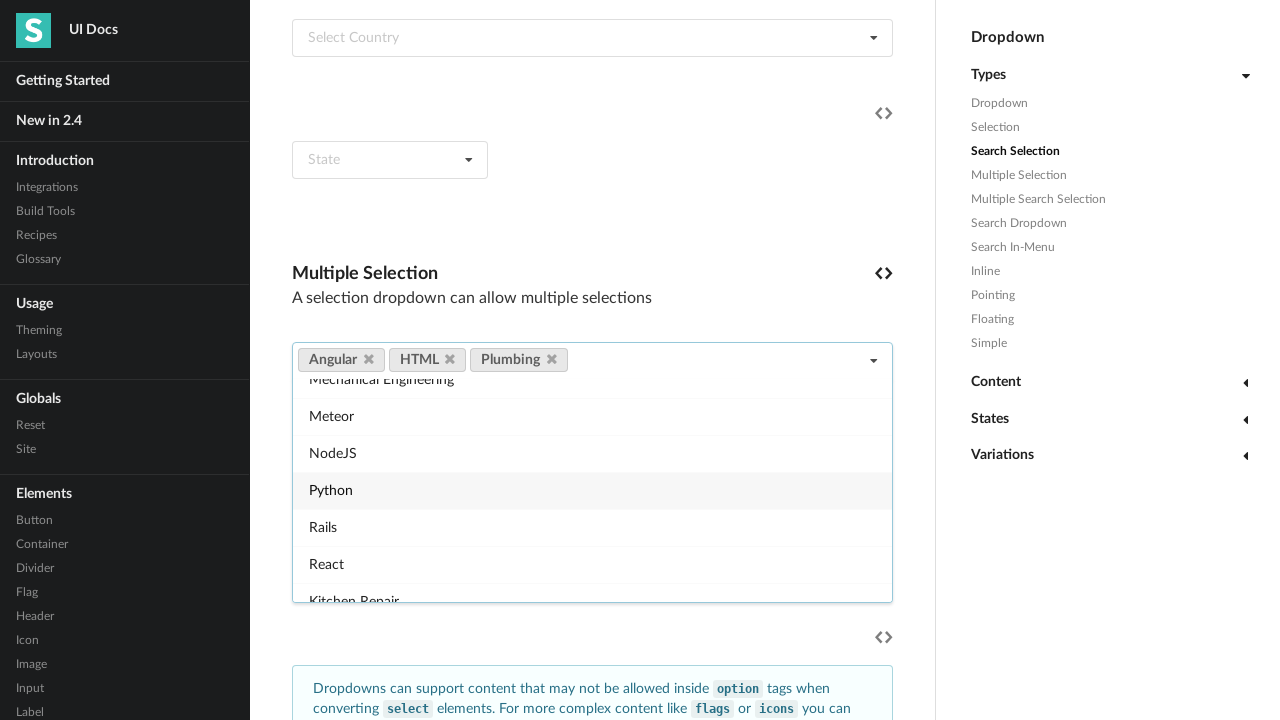

Selected 15th dropdown item (index 14) at (592, 583) on (//*[contains(@class,'ui fluid dropdown')])[1]/div[2]/div >> nth=14
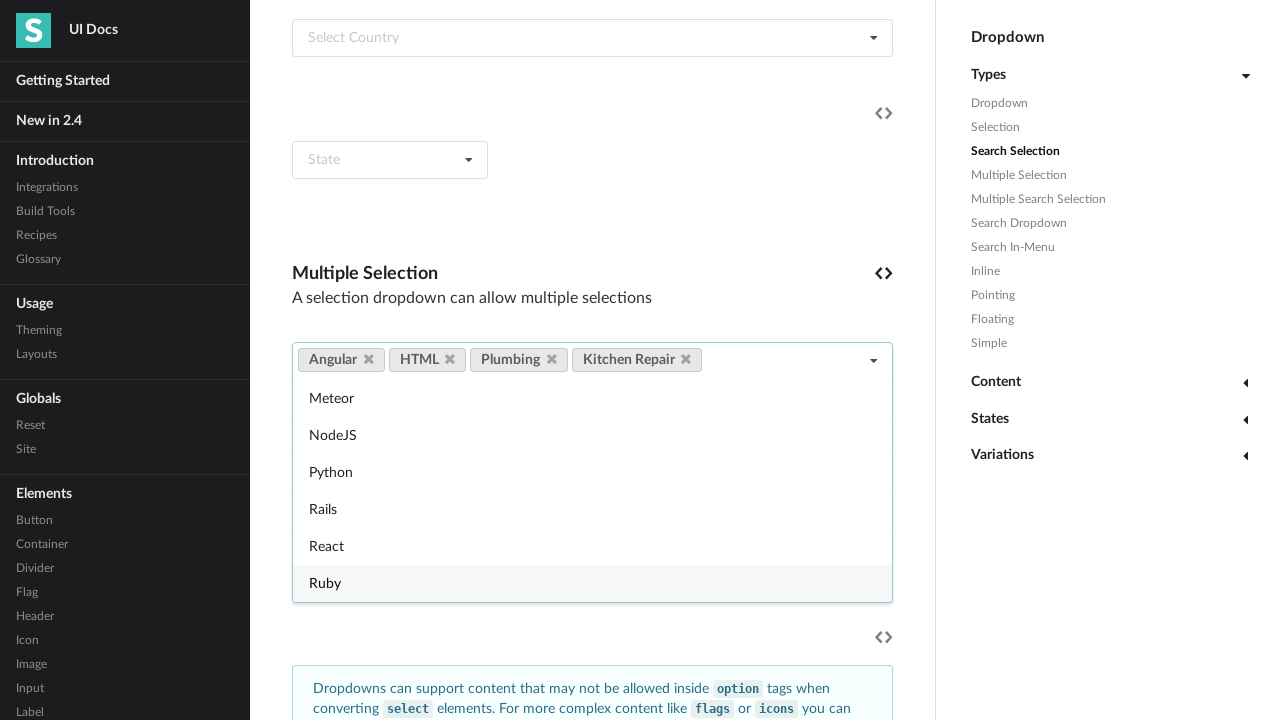

Waited 1 second after selecting 15th item
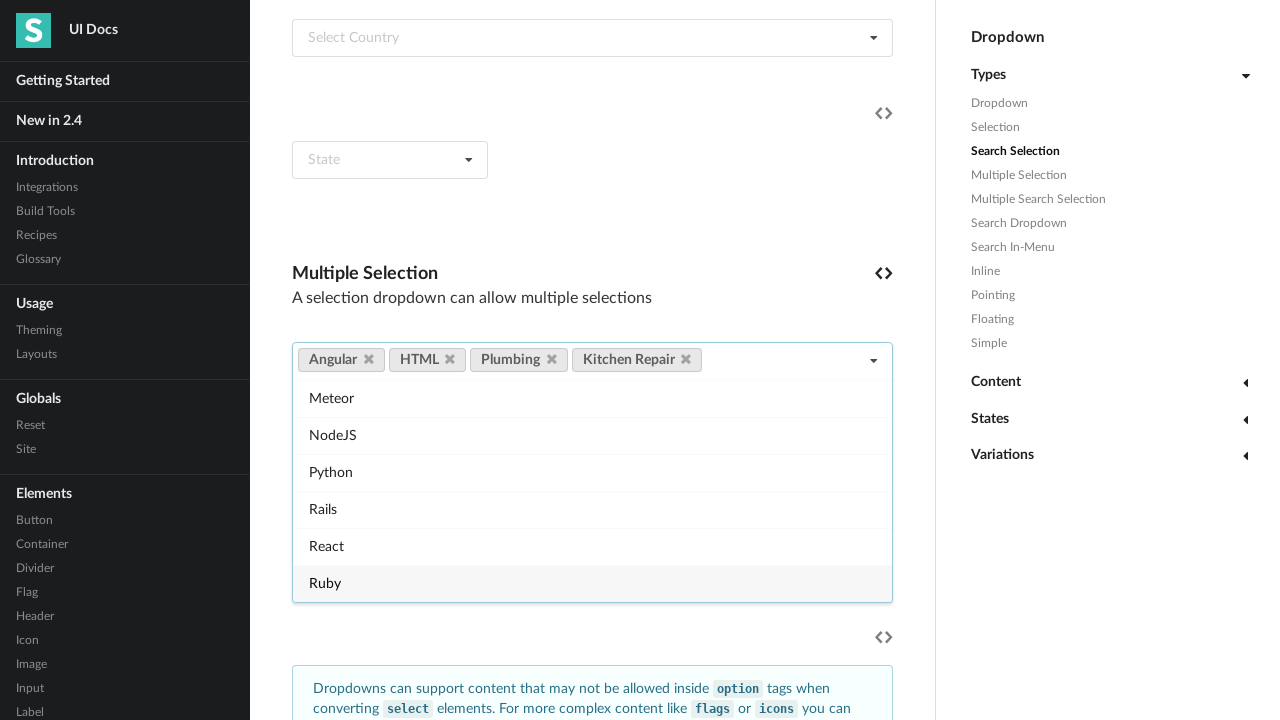

Pressed Escape key to close the dropdown
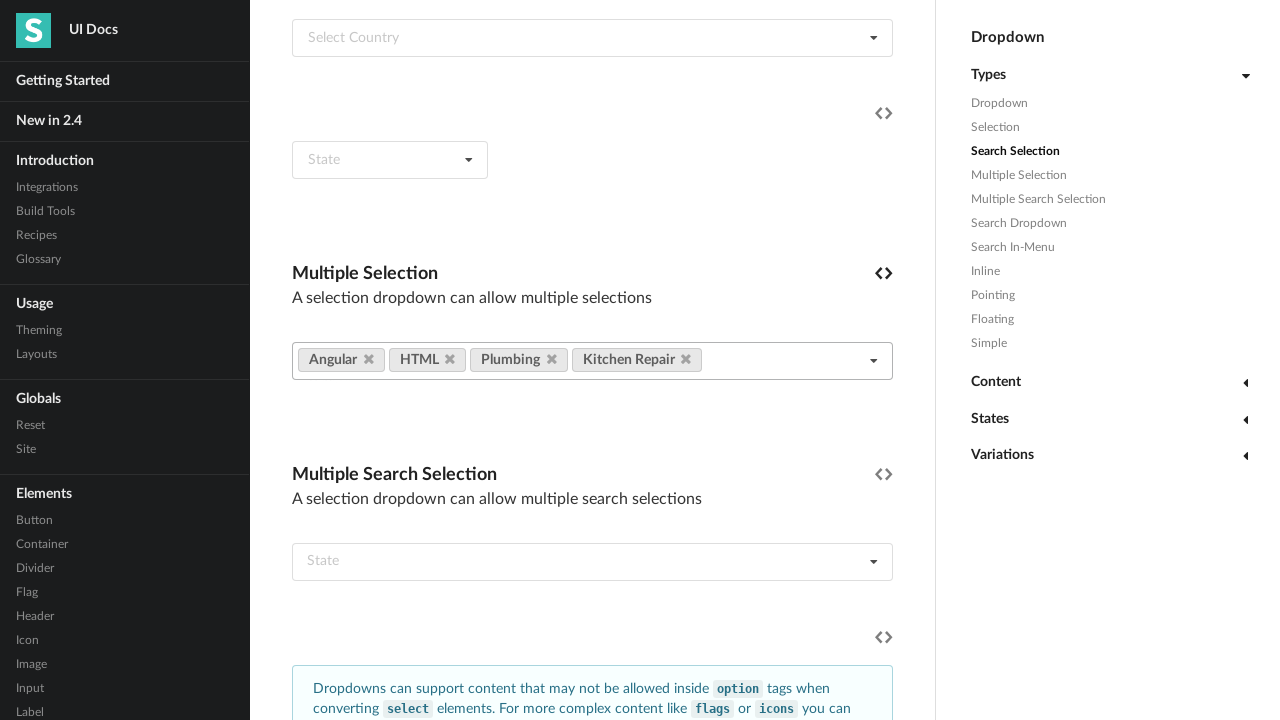

Waited 2 seconds for dropdown to fully close
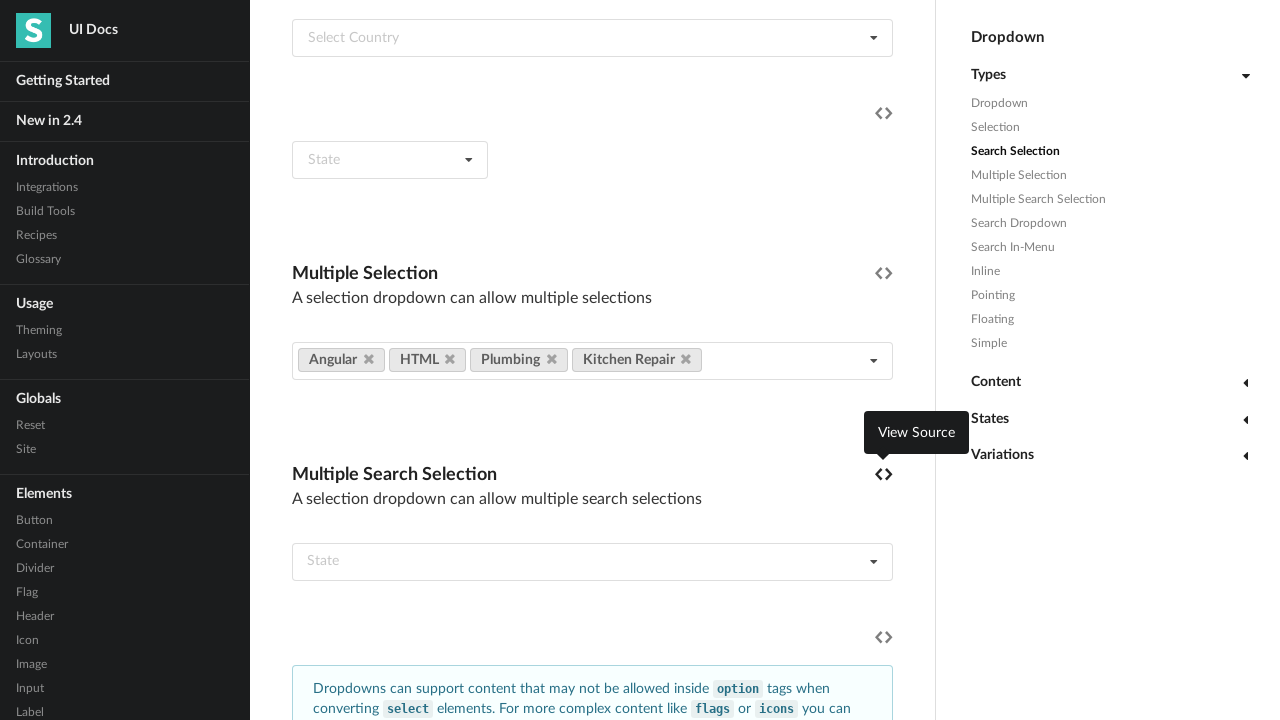

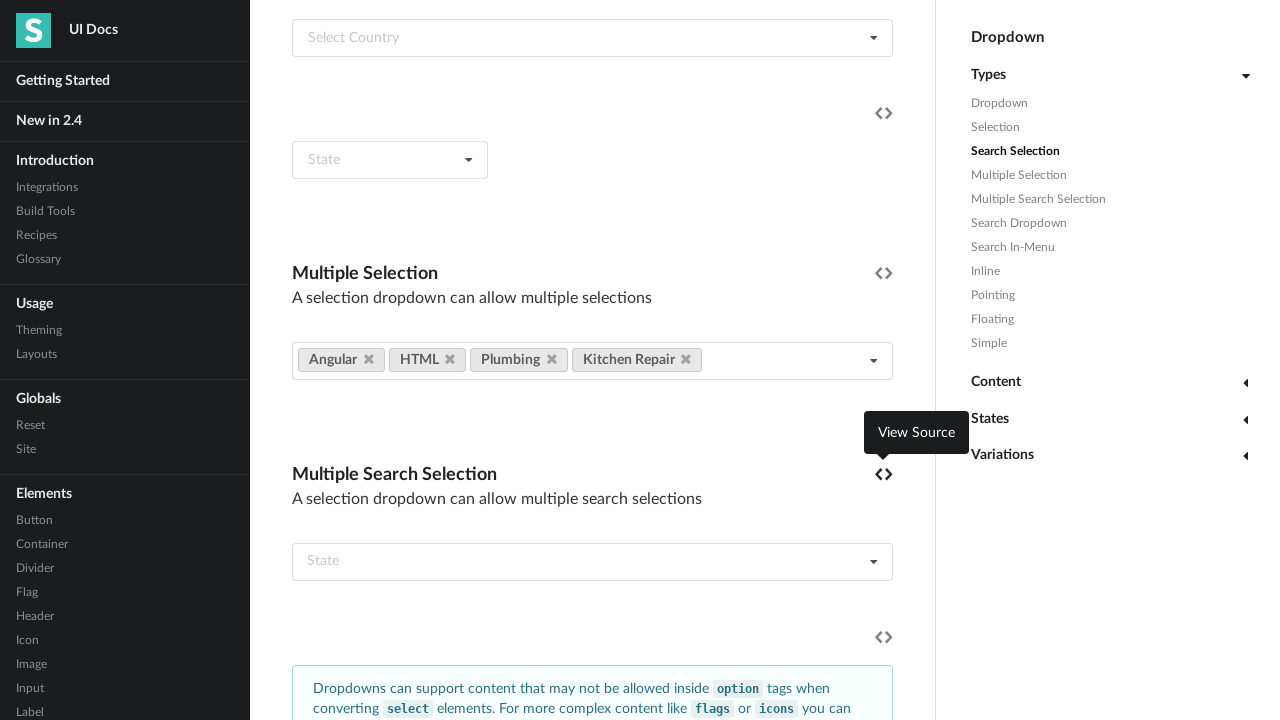